Tests that the toggle-all checkbox state updates correctly when individual items are completed or cleared

Starting URL: https://demo.playwright.dev/todomvc

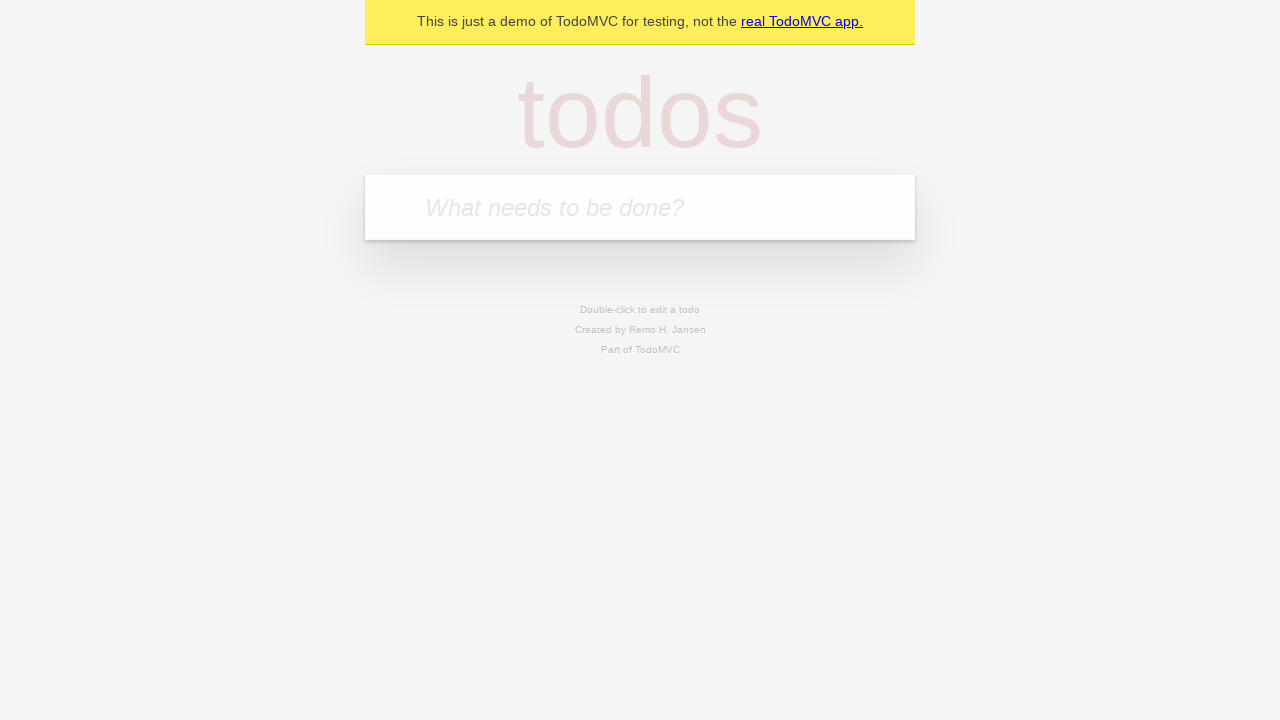

Filled new todo input with 'buy some cheese' on .new-todo
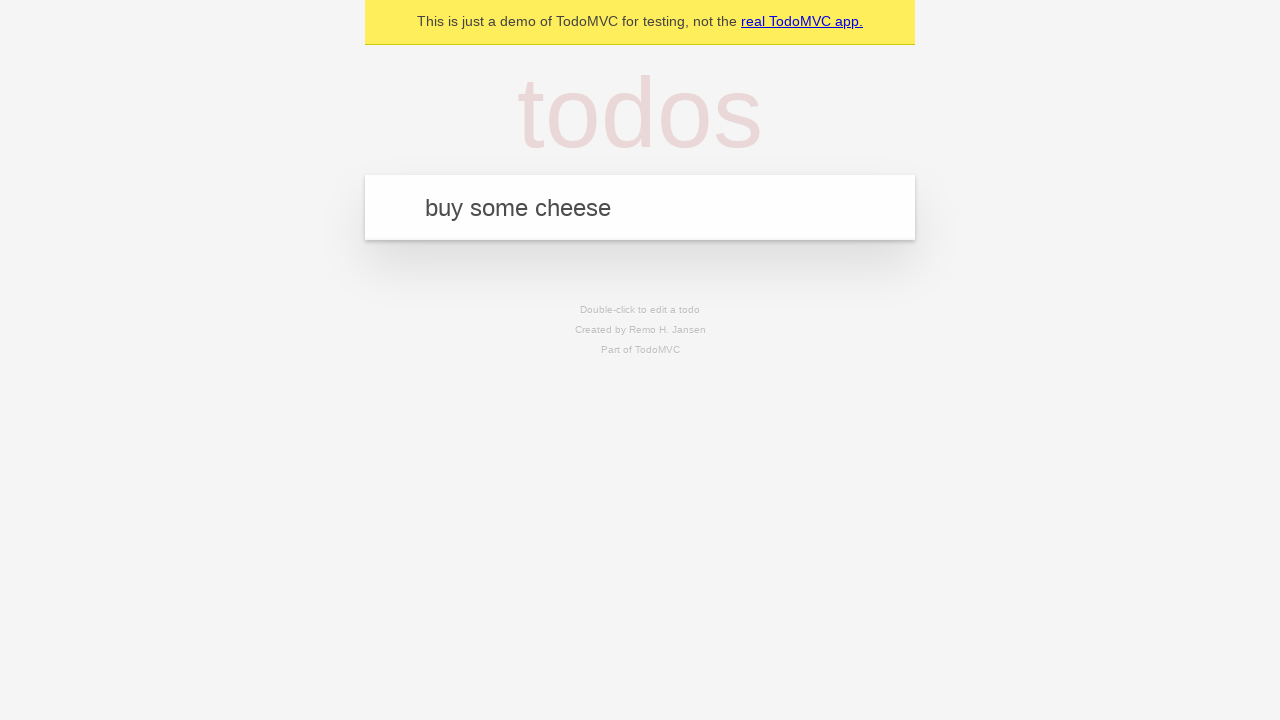

Pressed Enter to add first todo on .new-todo
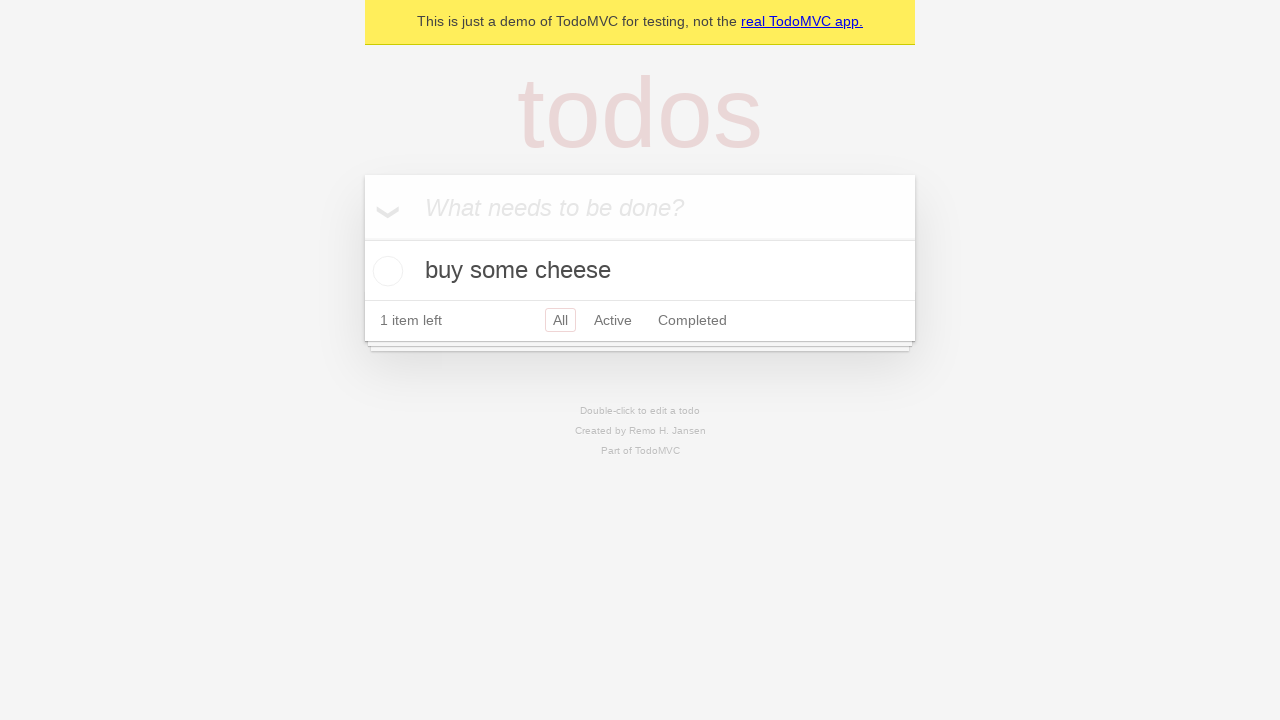

Filled new todo input with 'feed the cat' on .new-todo
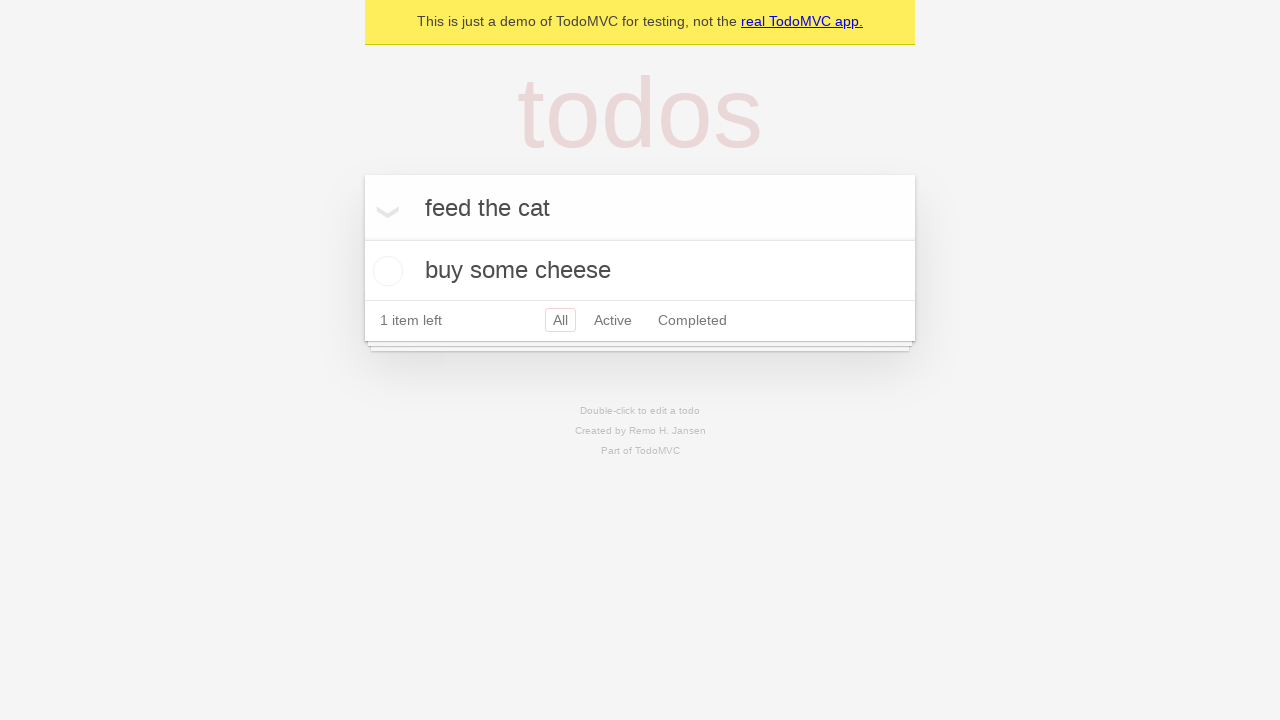

Pressed Enter to add second todo on .new-todo
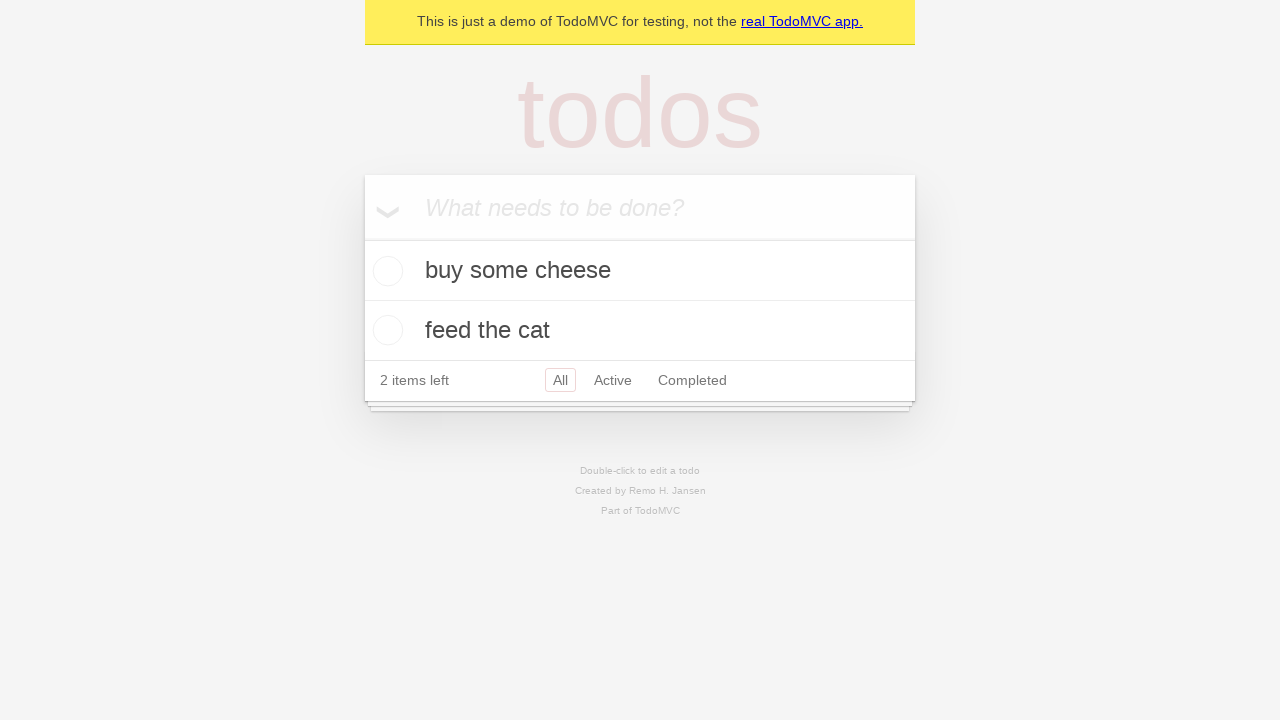

Filled new todo input with 'book a doctors appointment' on .new-todo
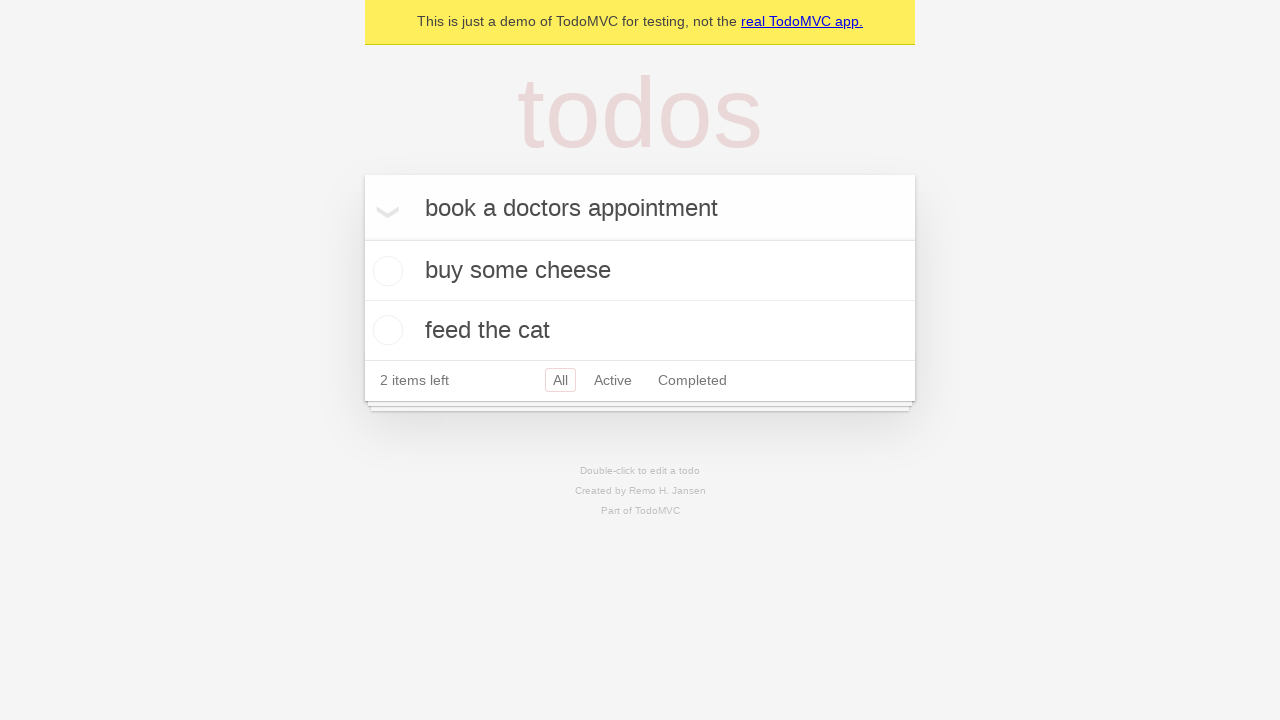

Pressed Enter to add third todo on .new-todo
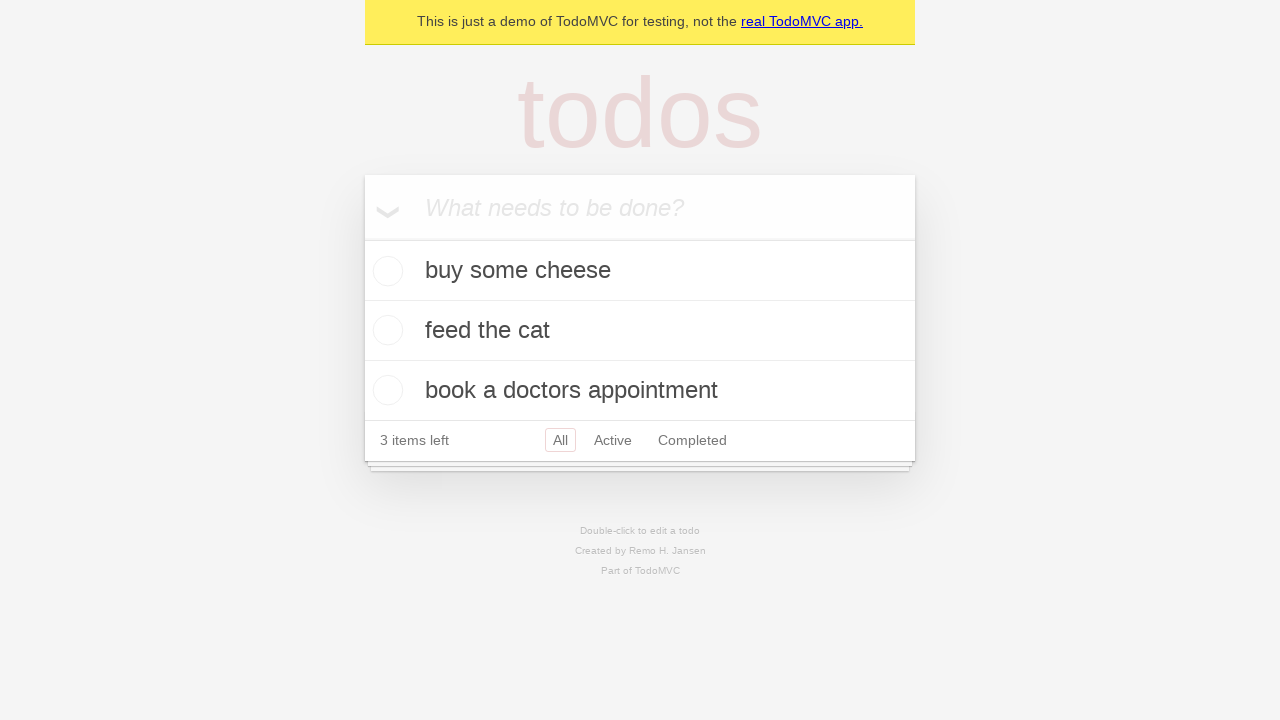

Waited for all three todos to be rendered
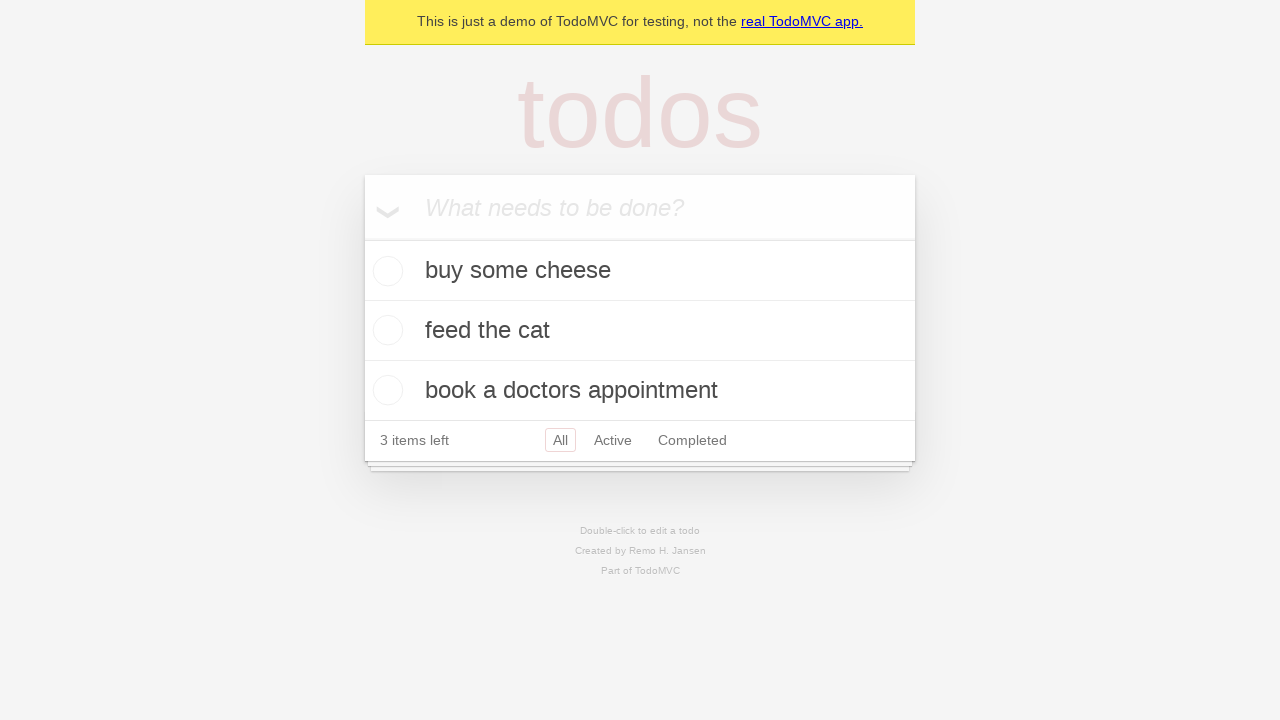

Clicked toggle-all checkbox to complete all todos at (362, 238) on .toggle-all
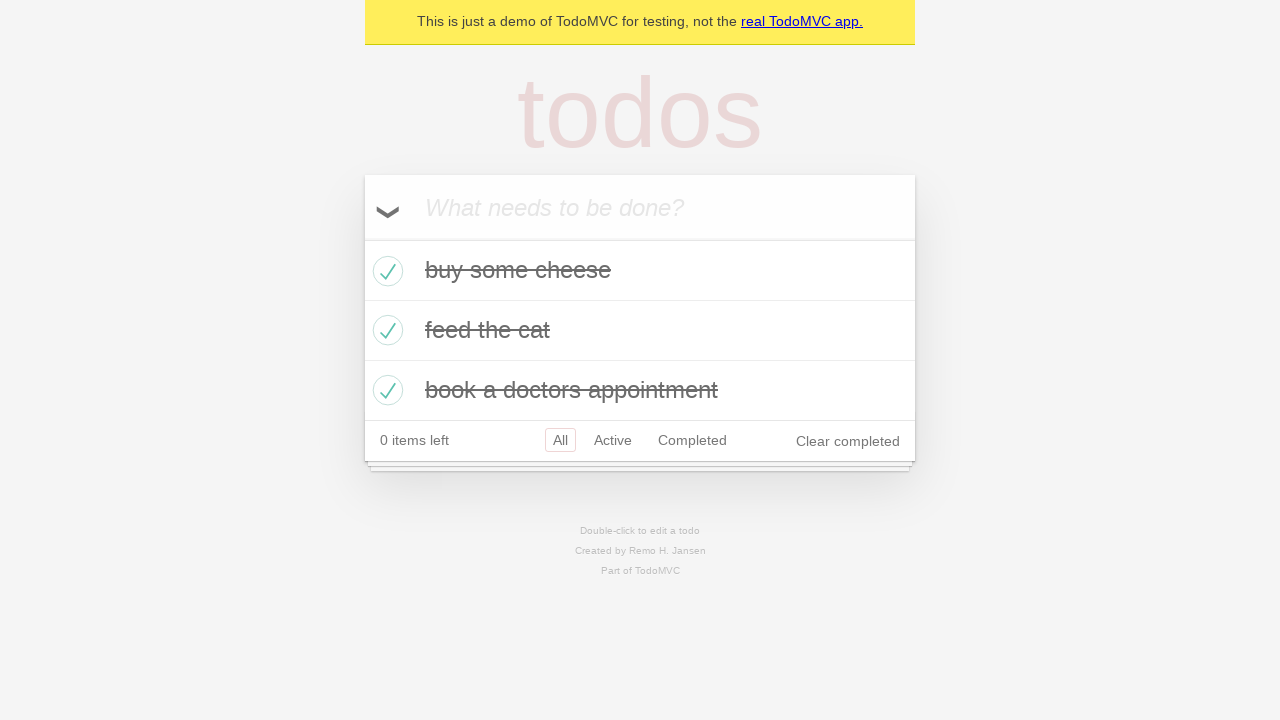

Unchecked first todo to mark it as incomplete at (385, 271) on .todo-list li >> nth=0 >> .toggle
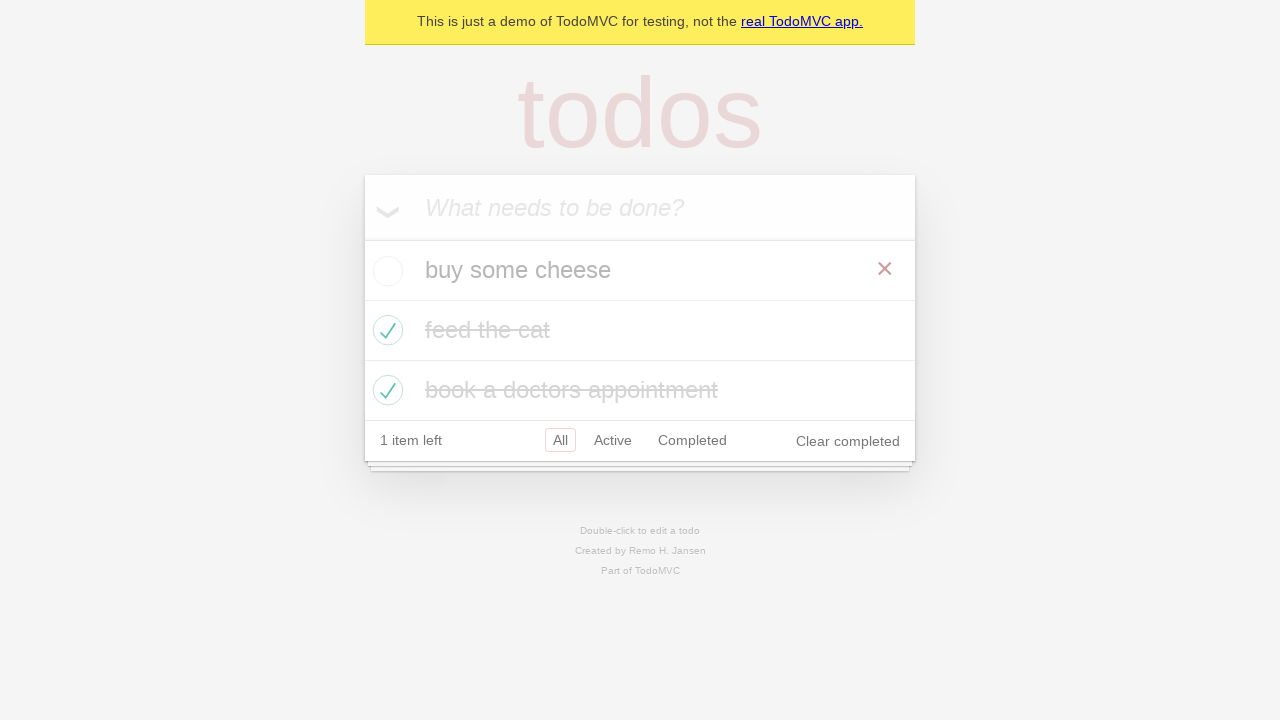

Checked first todo to mark it as complete again at (385, 271) on .todo-list li >> nth=0 >> .toggle
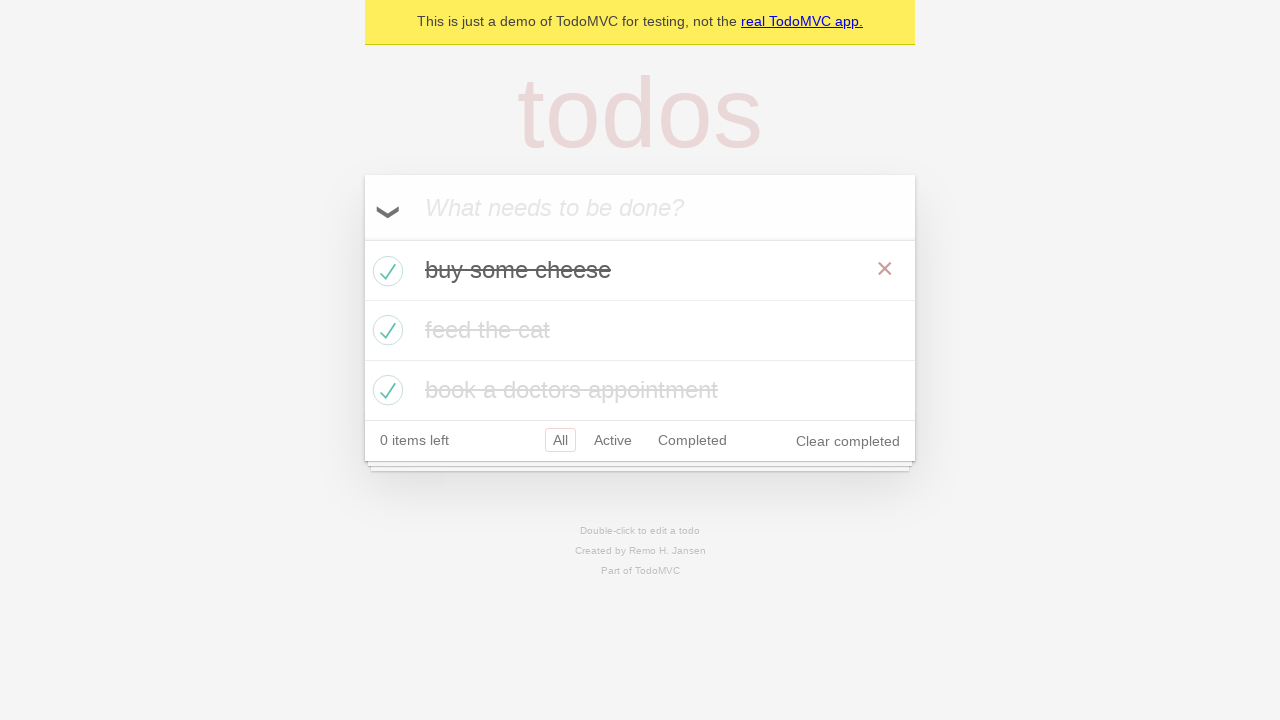

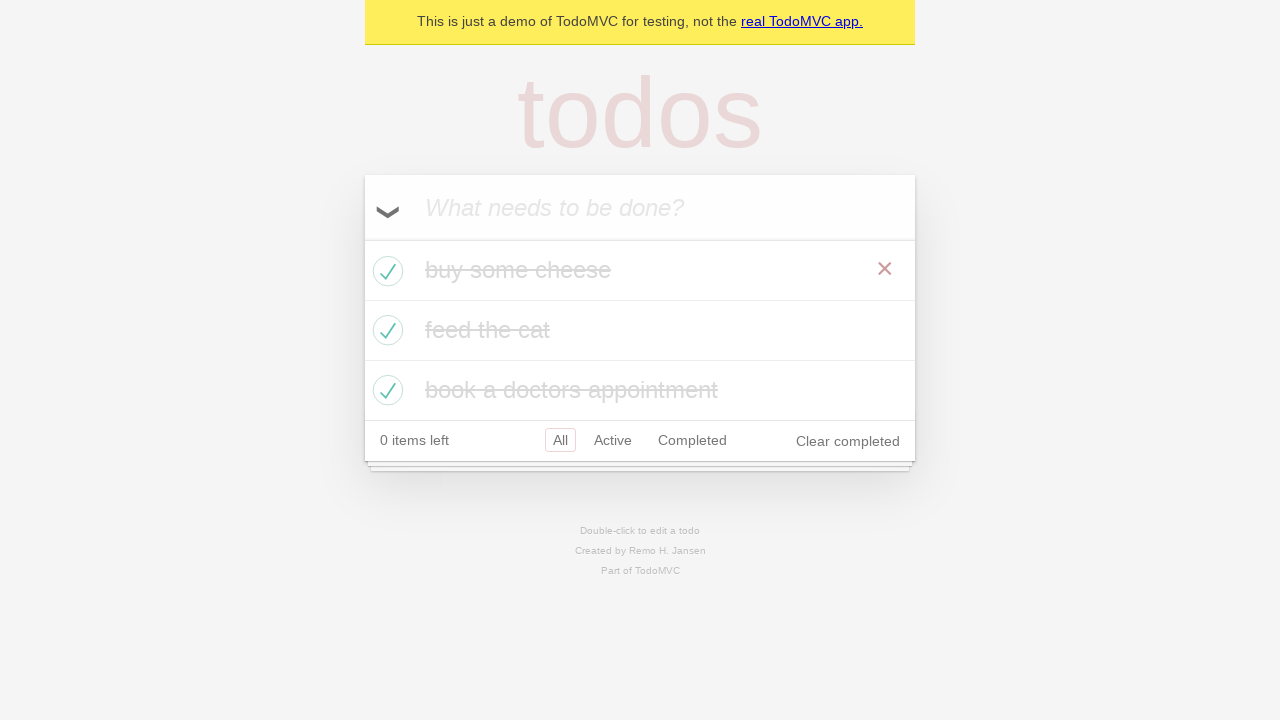